Tests JavaScript alert functionality by clicking the first alert button, verifying the alert text is "I am a JS Alert", and accepting the alert

Starting URL: https://testotomasyonu.com/javascriptAlert

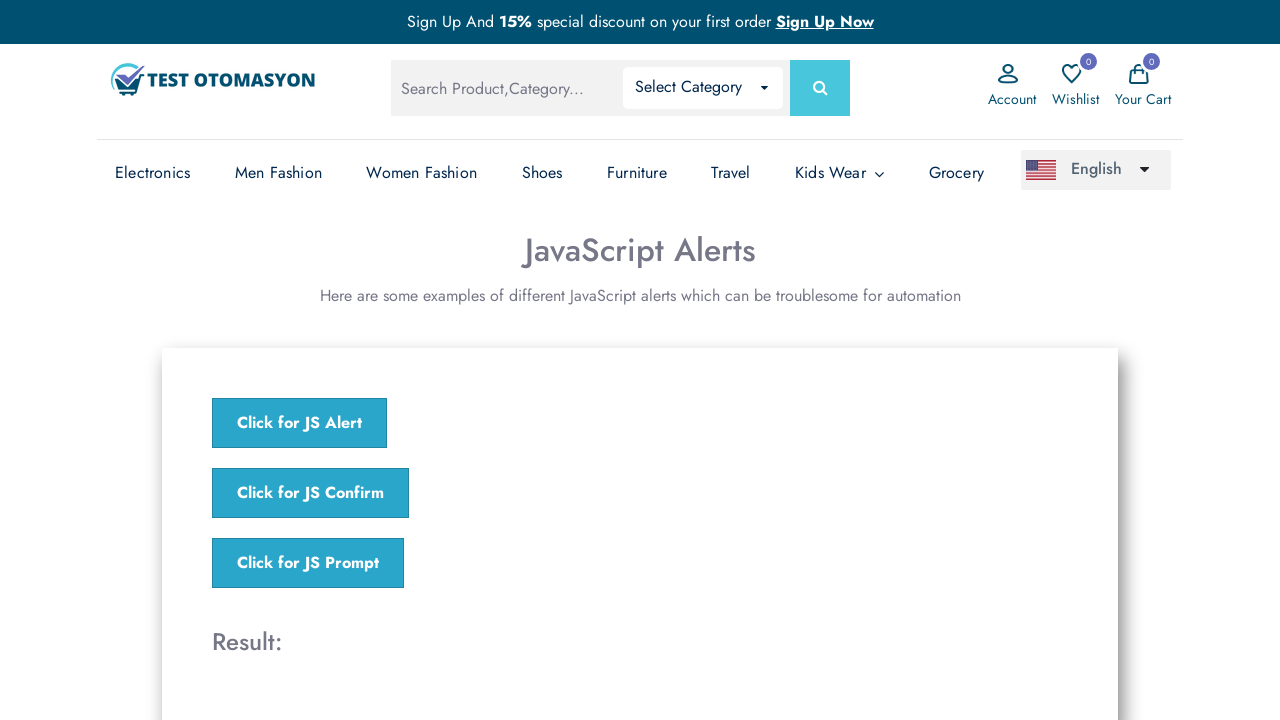

Navigated to JavaScript Alert test page
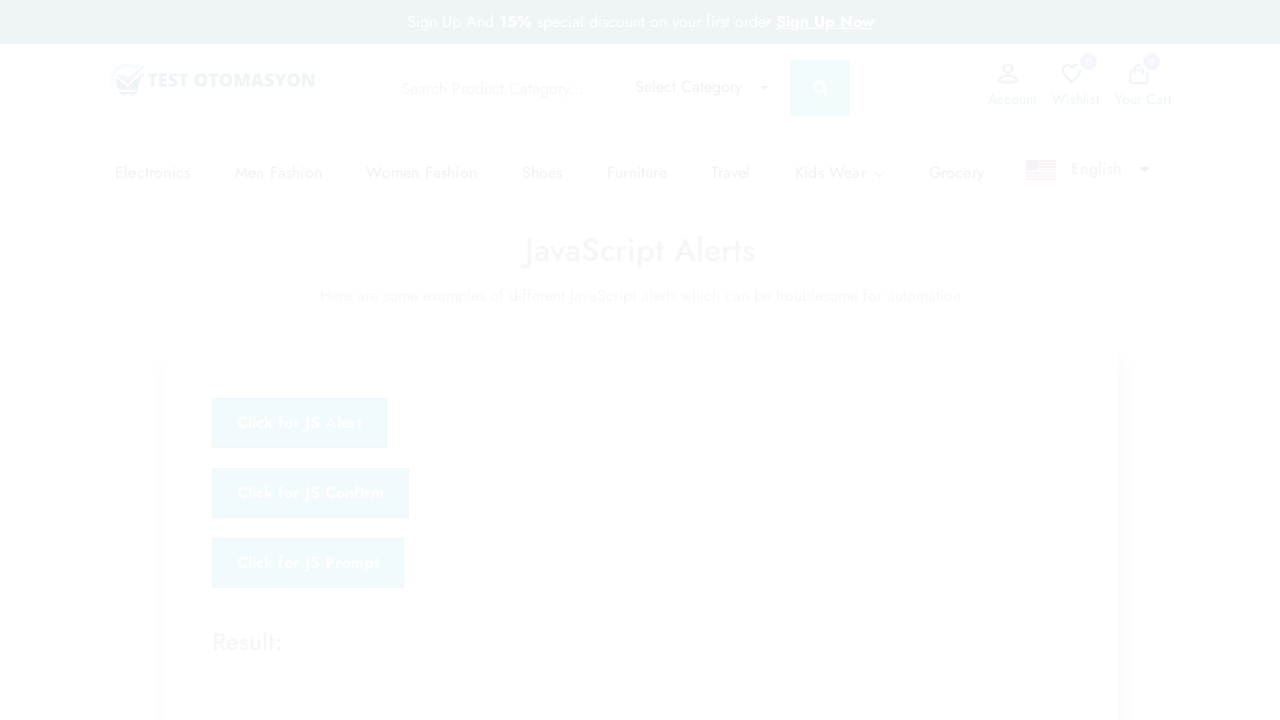

Clicked the first JS Alert button at (300, 360) on xpath=//*[text()='Click for JS Alert']
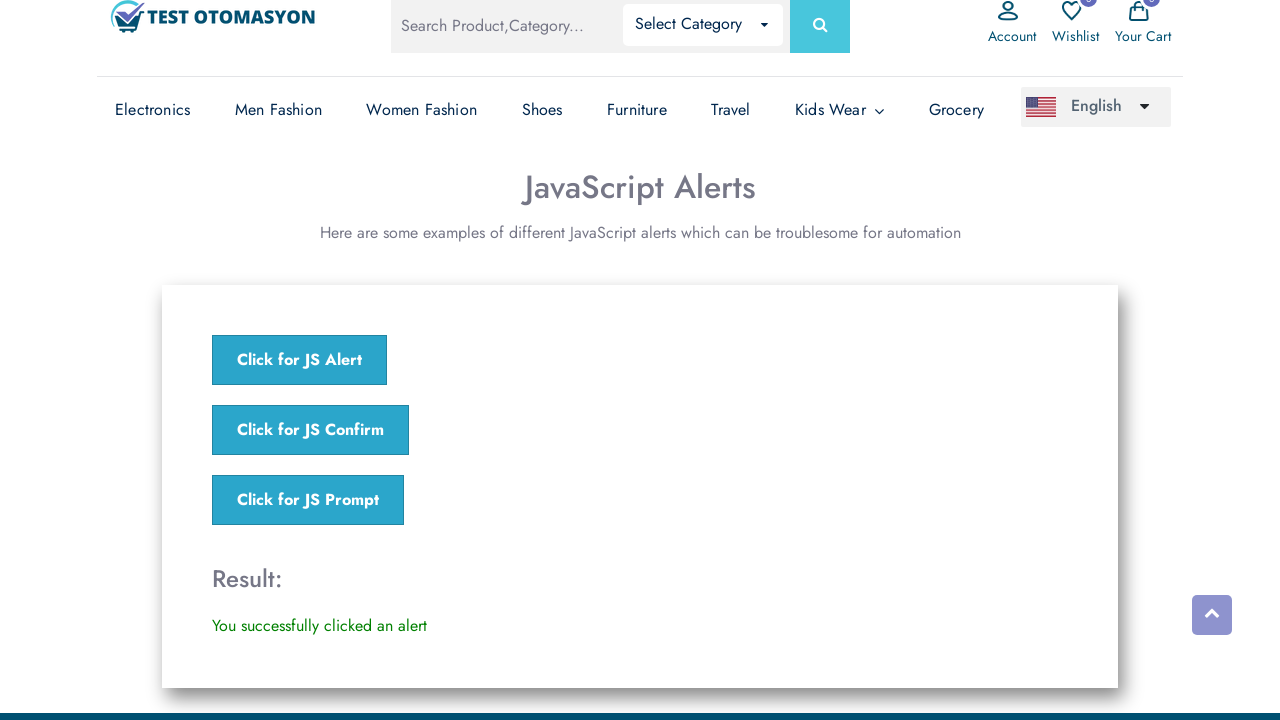

Set up dialog handler to verify alert text 'I am a JS Alert' and accept it
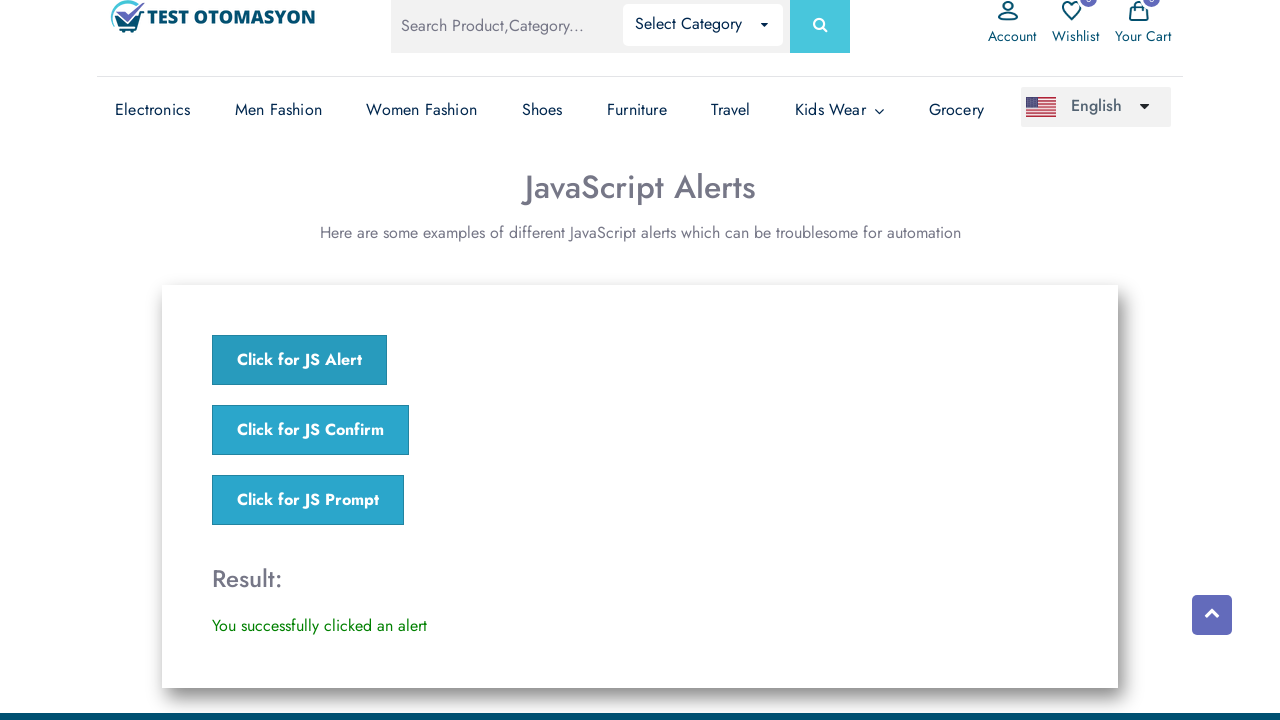

Clicked the JS Alert button to trigger the alert dialog at (300, 360) on xpath=//*[text()='Click for JS Alert']
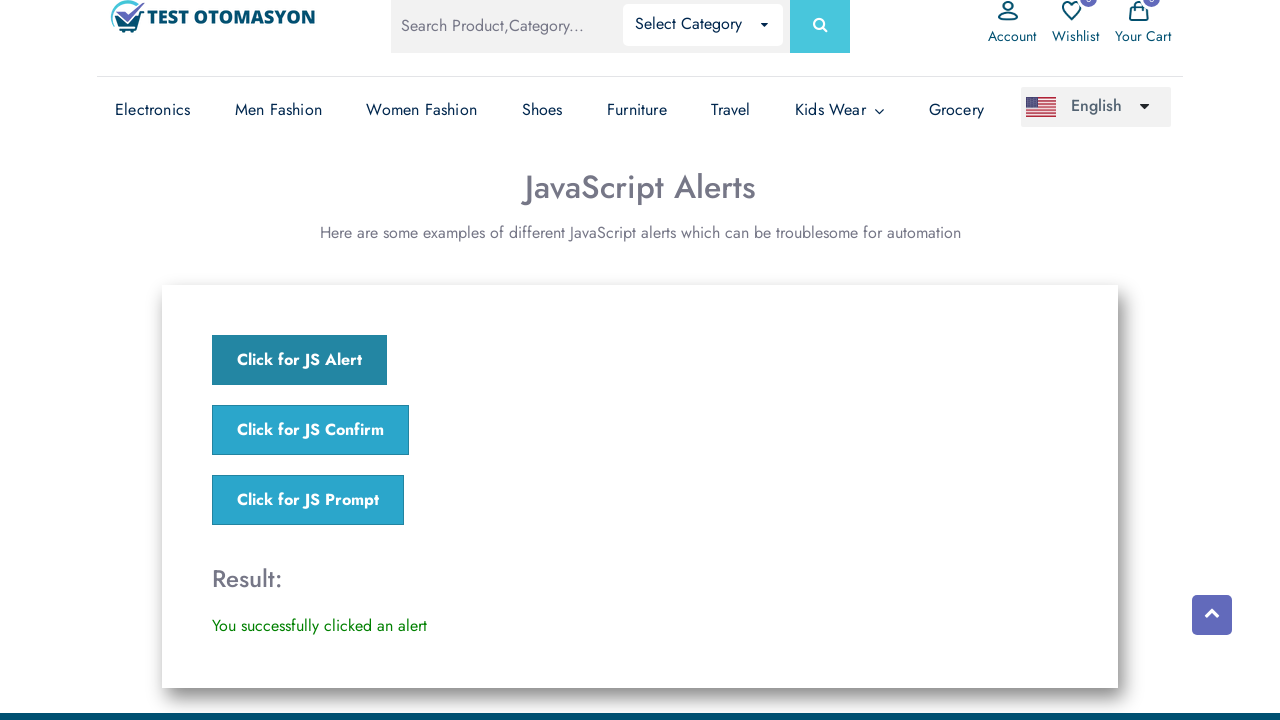

Waited for the alert dialog to be processed and accepted
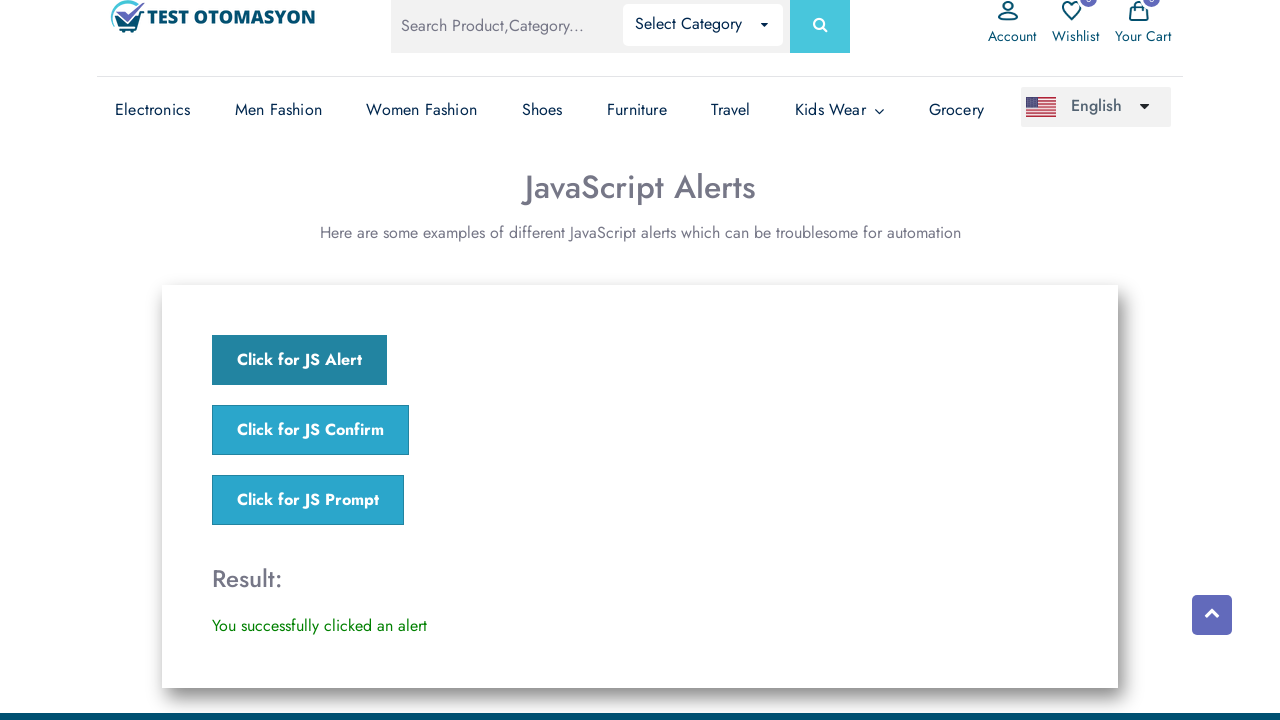

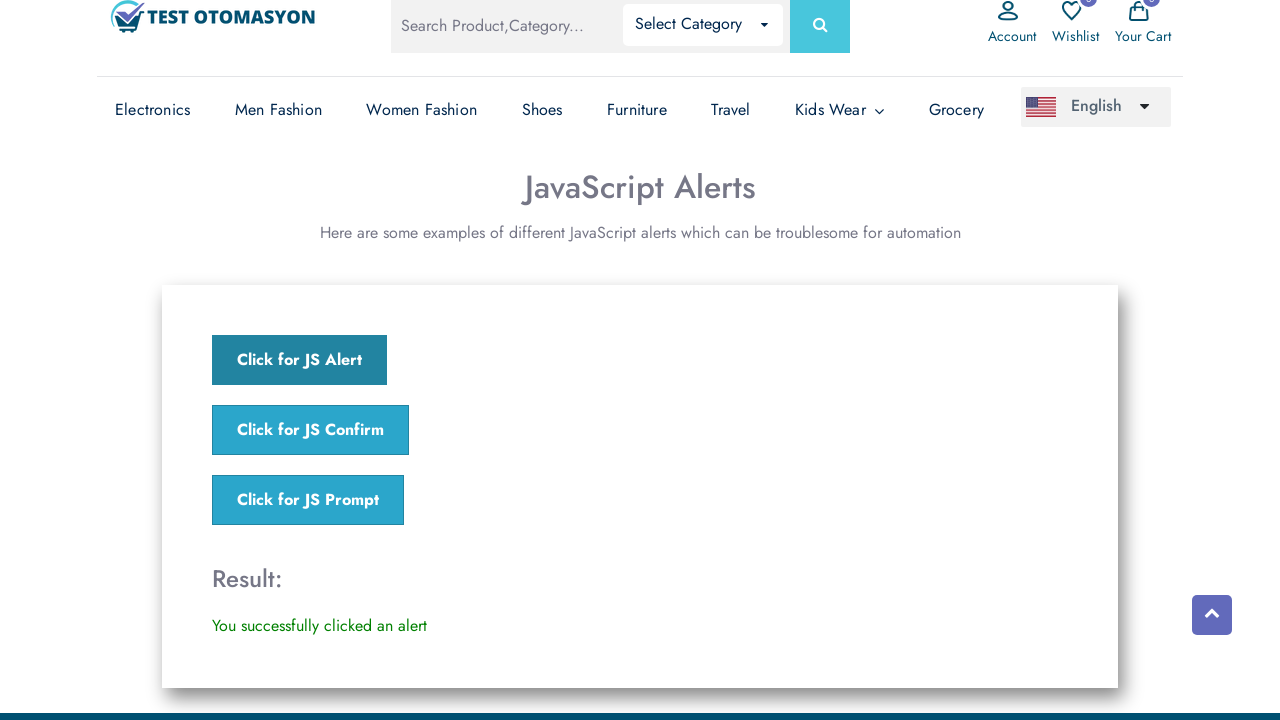